Navigates to Rahul Shetty Academy website and retrieves the page title and current URL for verification

Starting URL: https://rahulshettyacademy.com

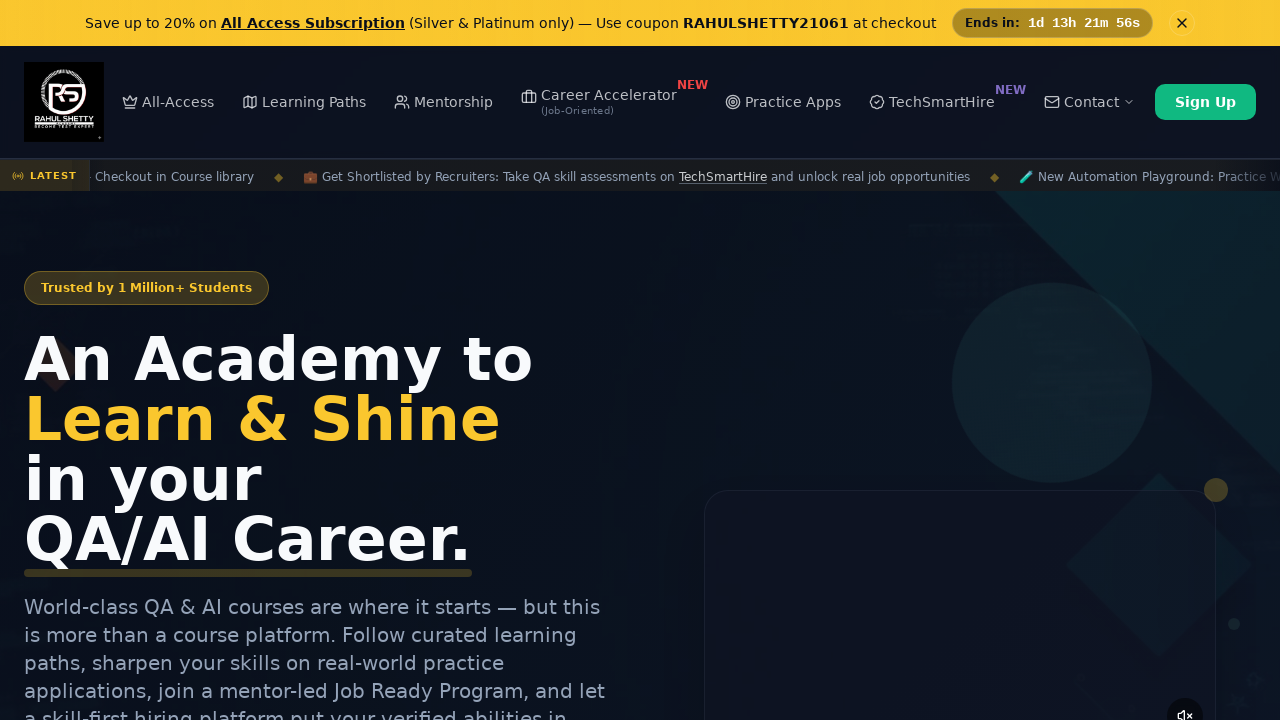

Waited for page to load (domcontentloaded event)
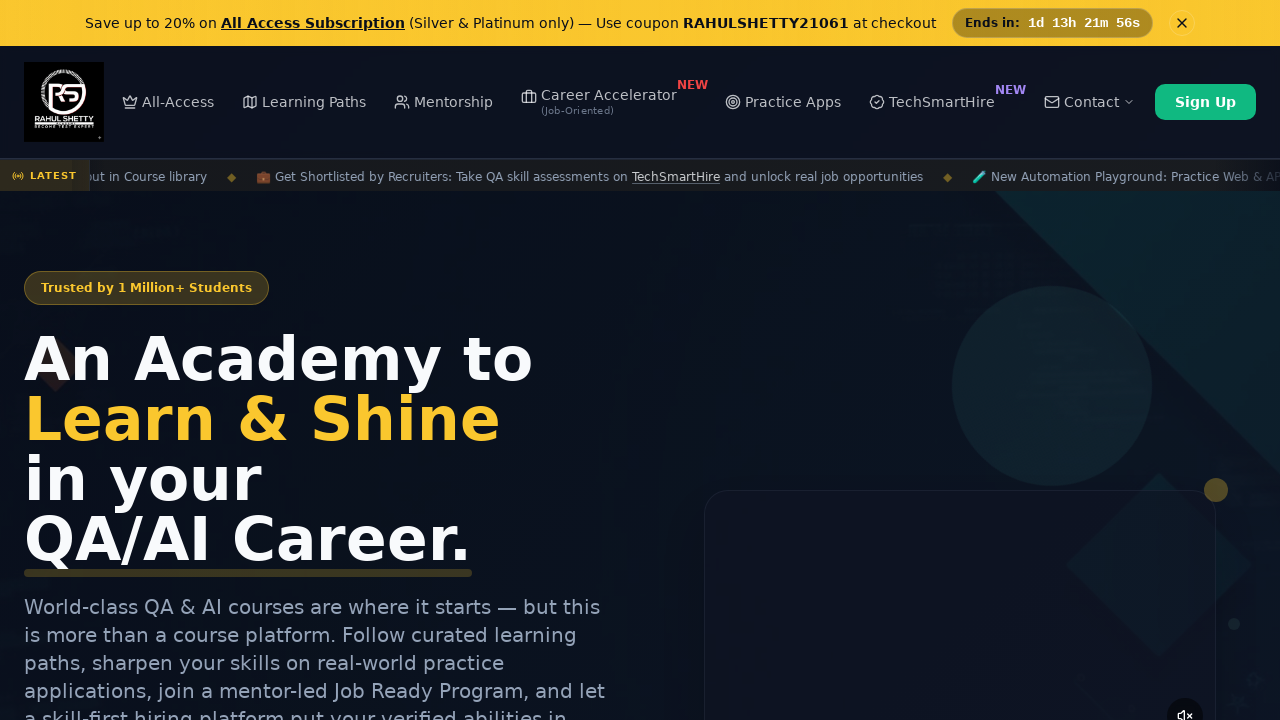

Retrieved page title: 'Rahul Shetty Academy | QA Automation, Playwright, AI Testing & Online Training'
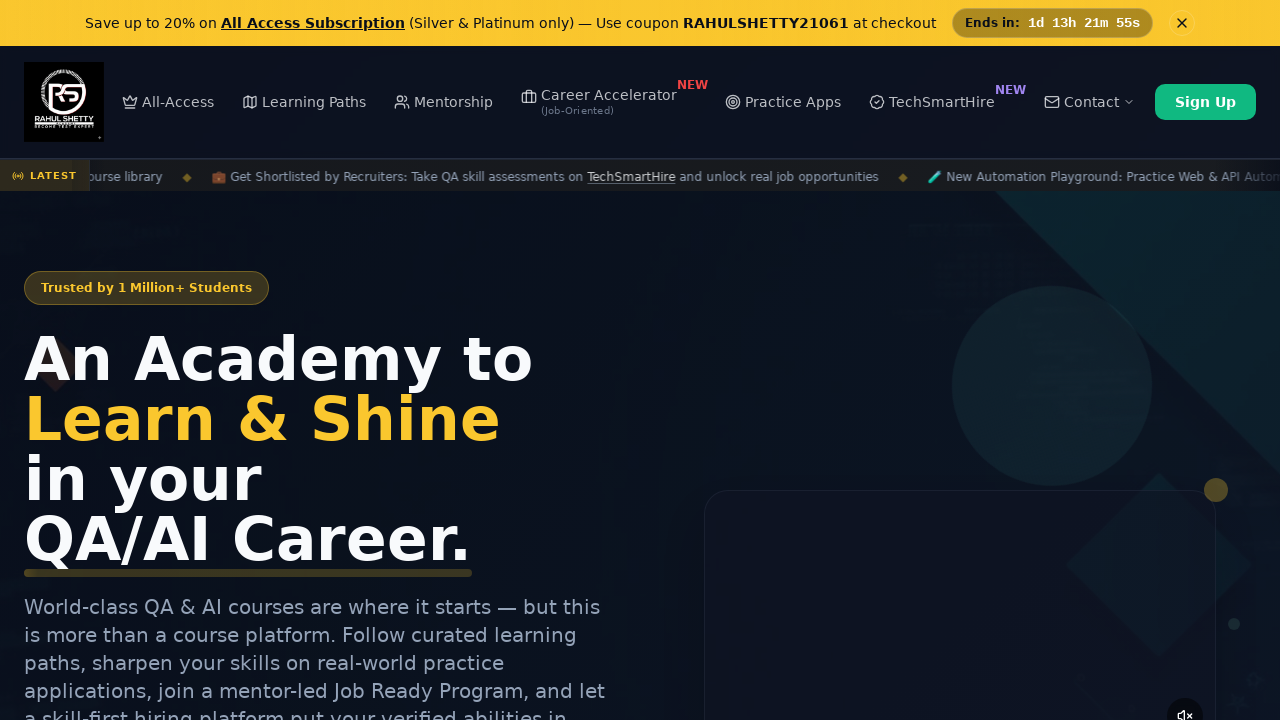

Verified page title is not empty
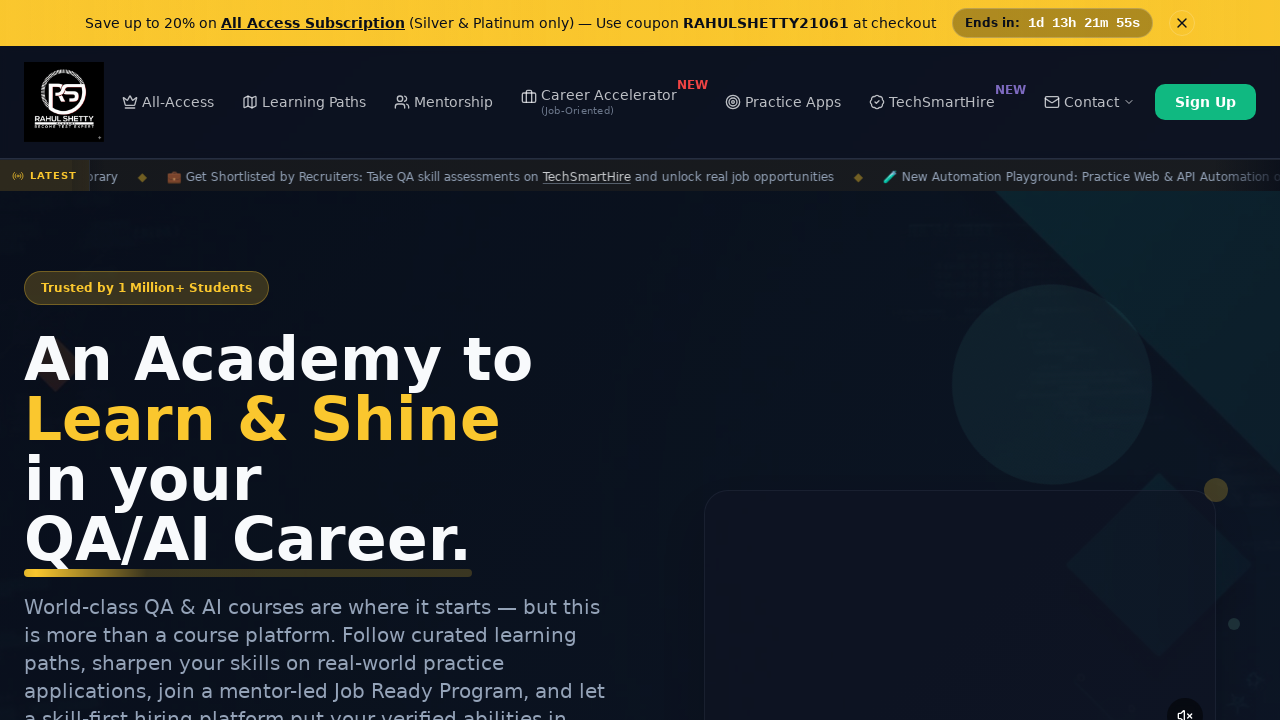

Verified current URL contains 'rahulshettyacademy.com': https://rahulshettyacademy.com/
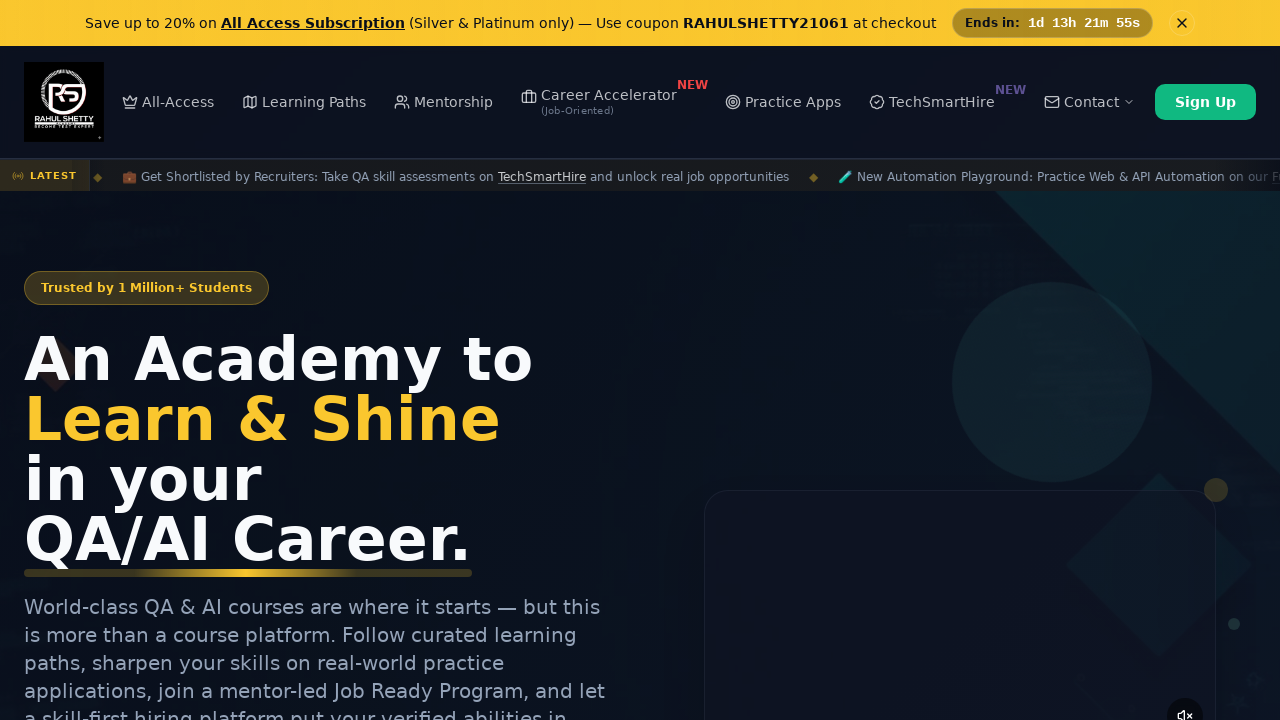

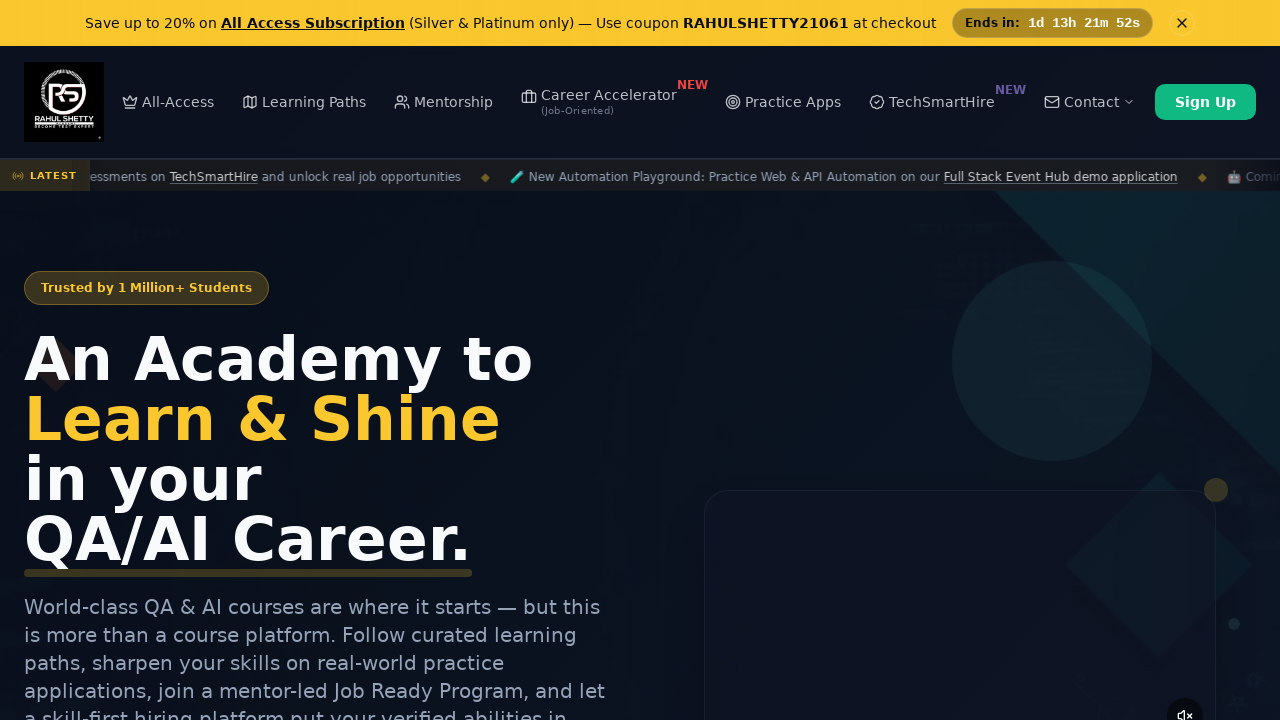